Adds all products to cart by clicking each "Add to cart" button using JavaScript execution

Starting URL: https://react-shopping-cart-67954.firebaseapp.com/

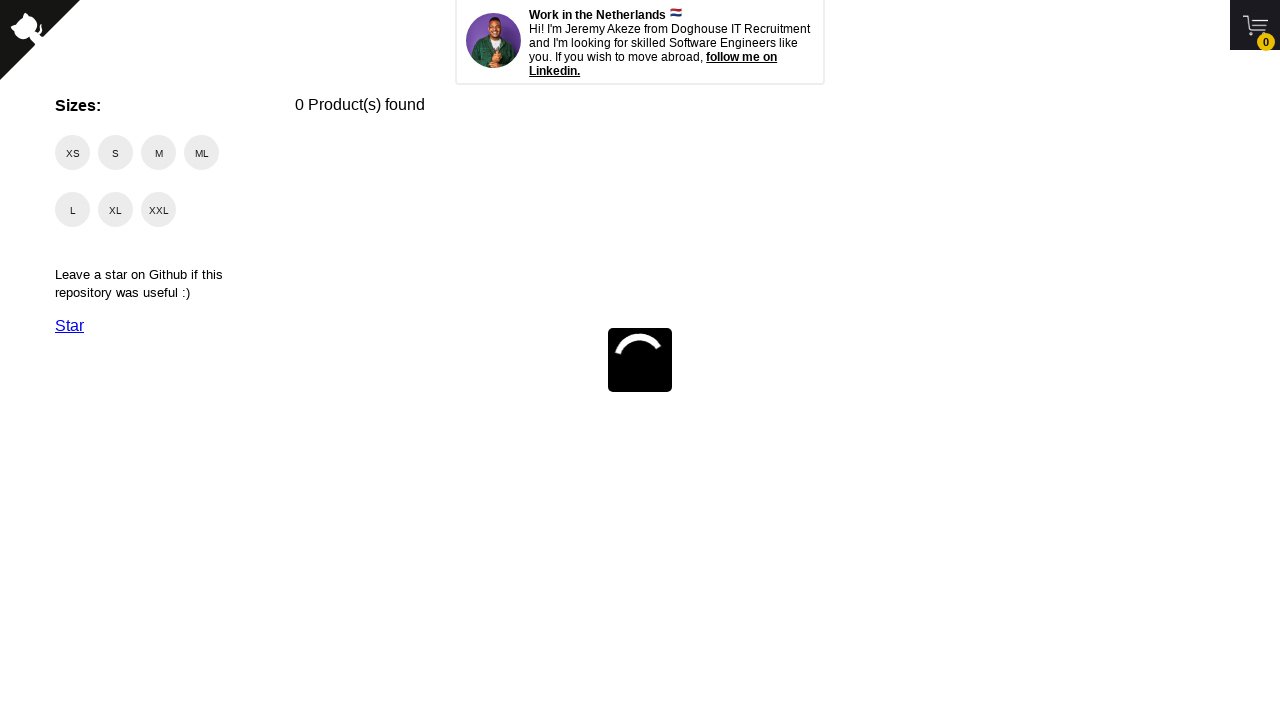

Located all 'Add to cart' buttons on the page
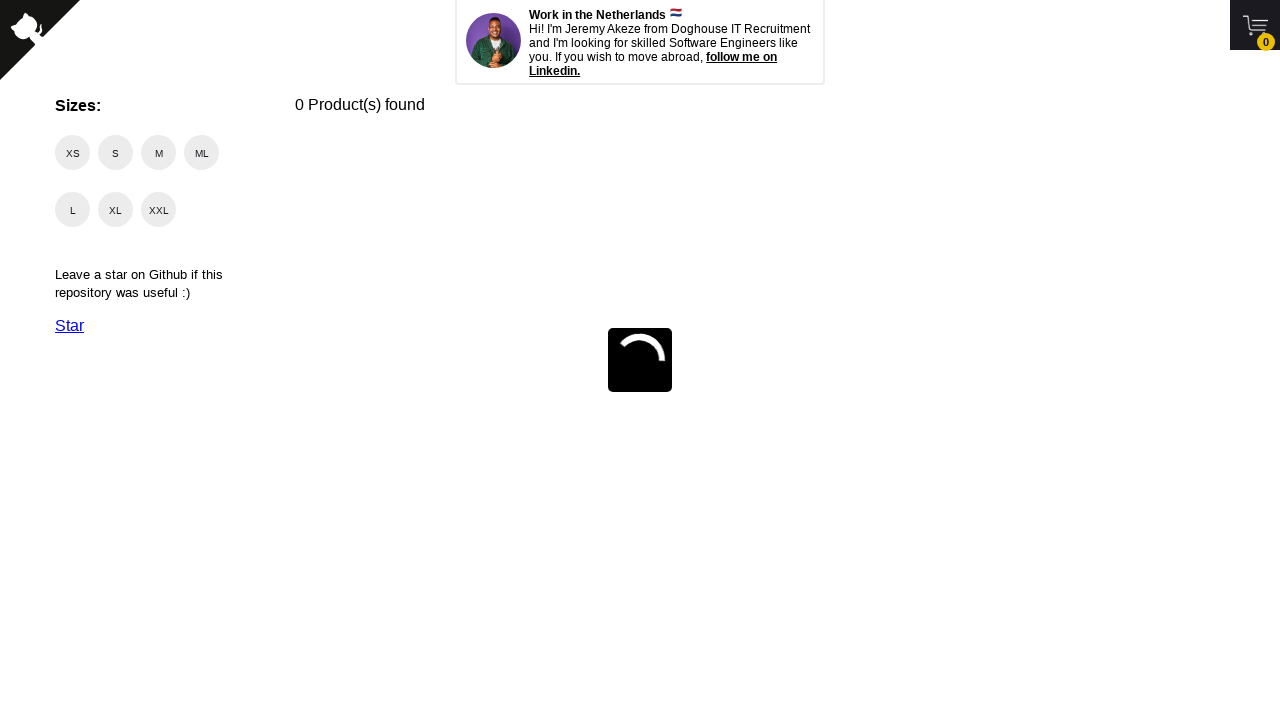

Waited 2 seconds for cart updates to complete
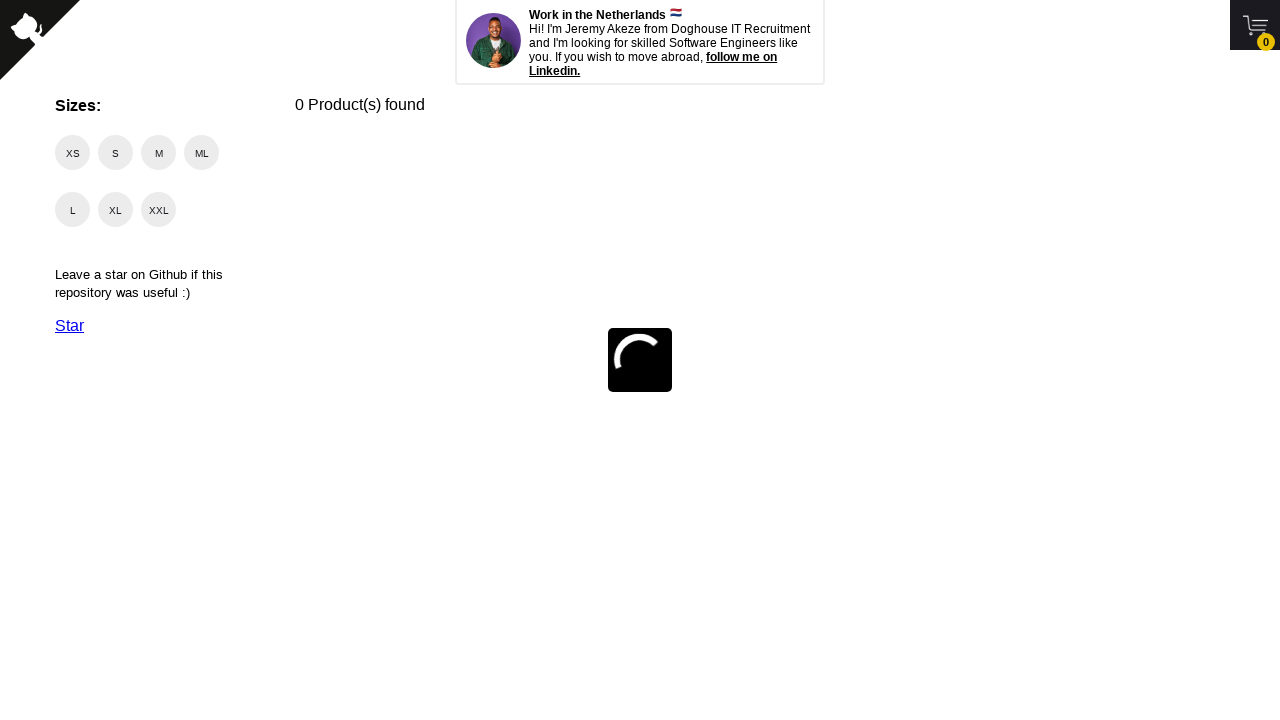

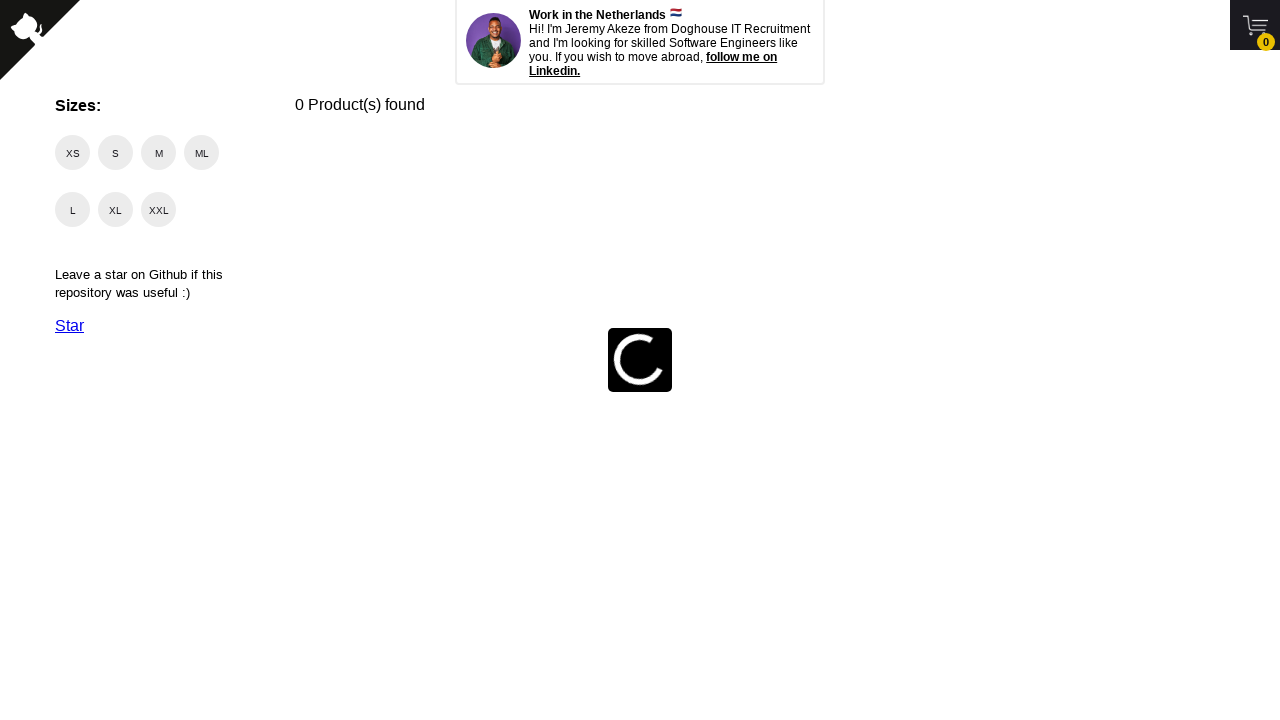